Tests JavaScript alert handling by clicking the first button, accepting the alert, and verifying the result message is displayed

Starting URL: https://the-internet.herokuapp.com/javascript_alerts

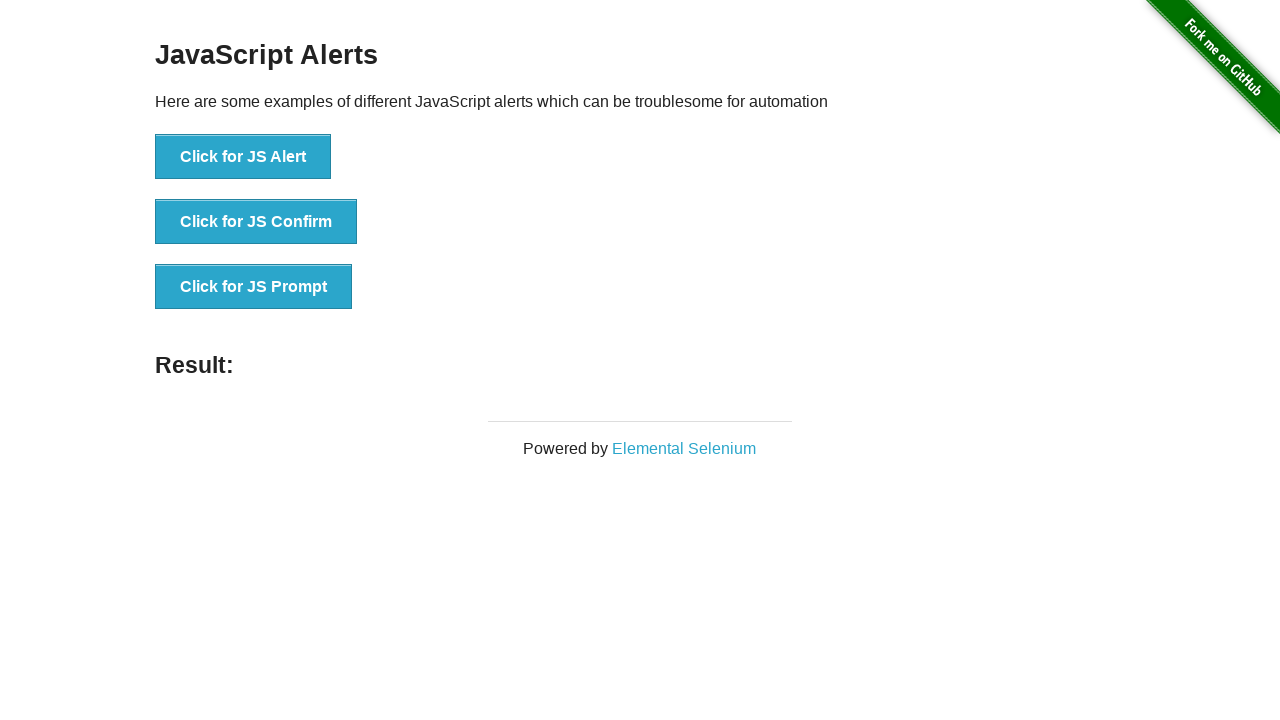

Clicked the first button to trigger JavaScript alert at (243, 157) on button[onclick='jsAlert()']
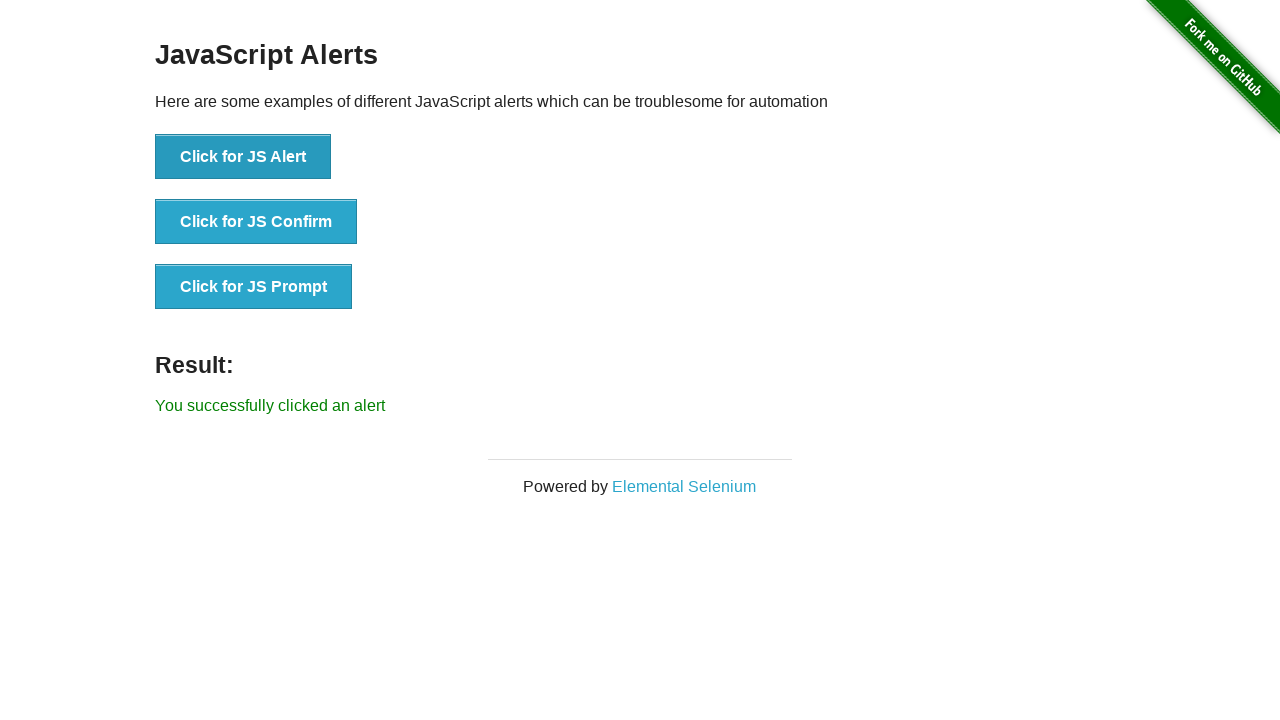

Set up dialog handler to accept the alert
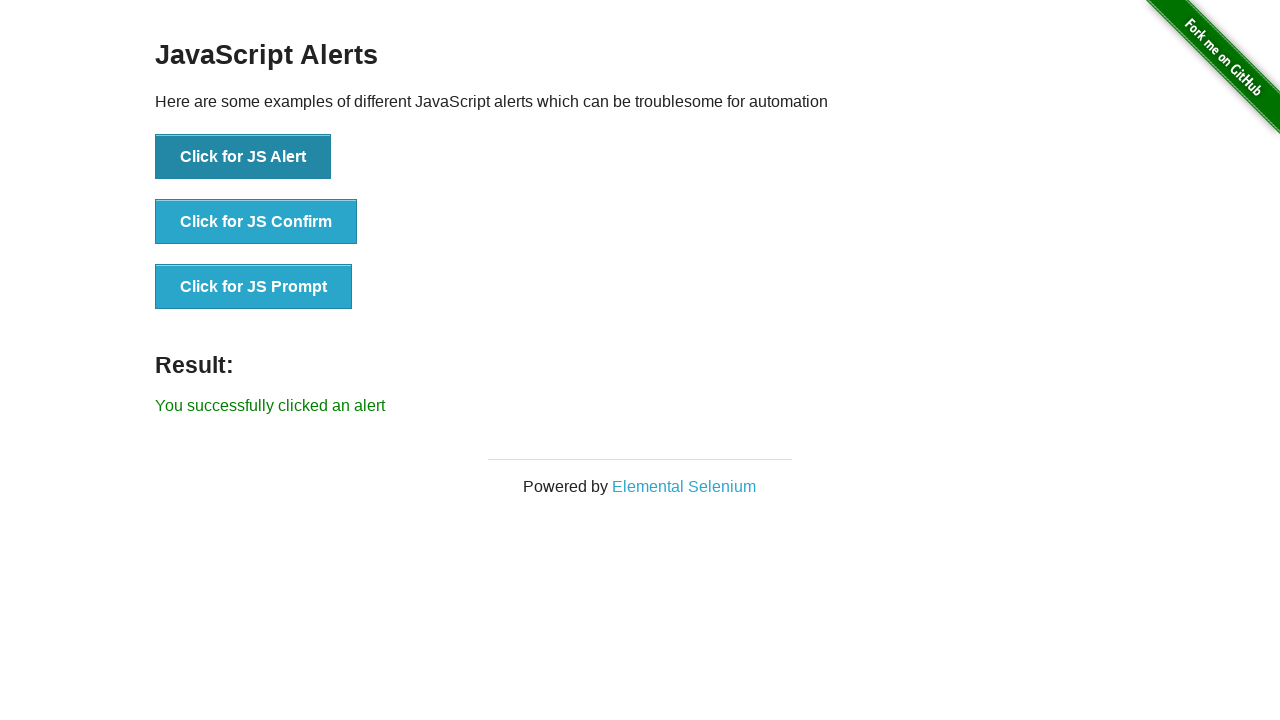

Result message displayed after accepting alert
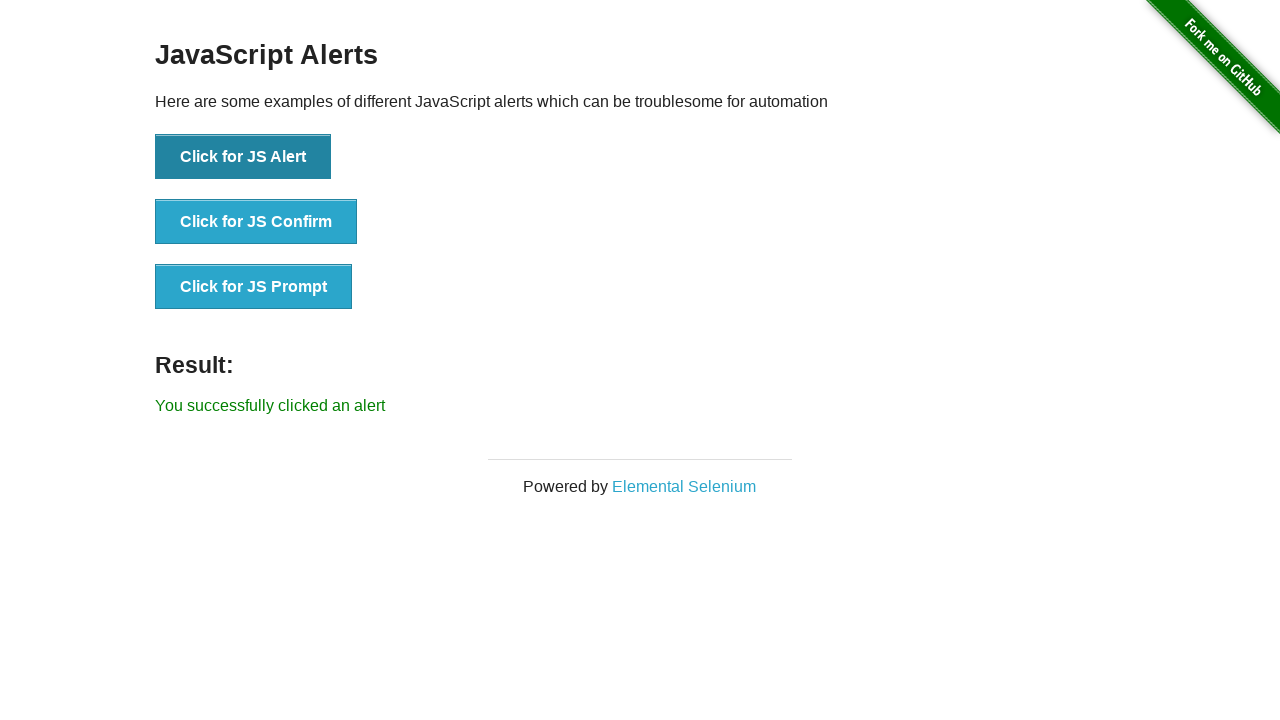

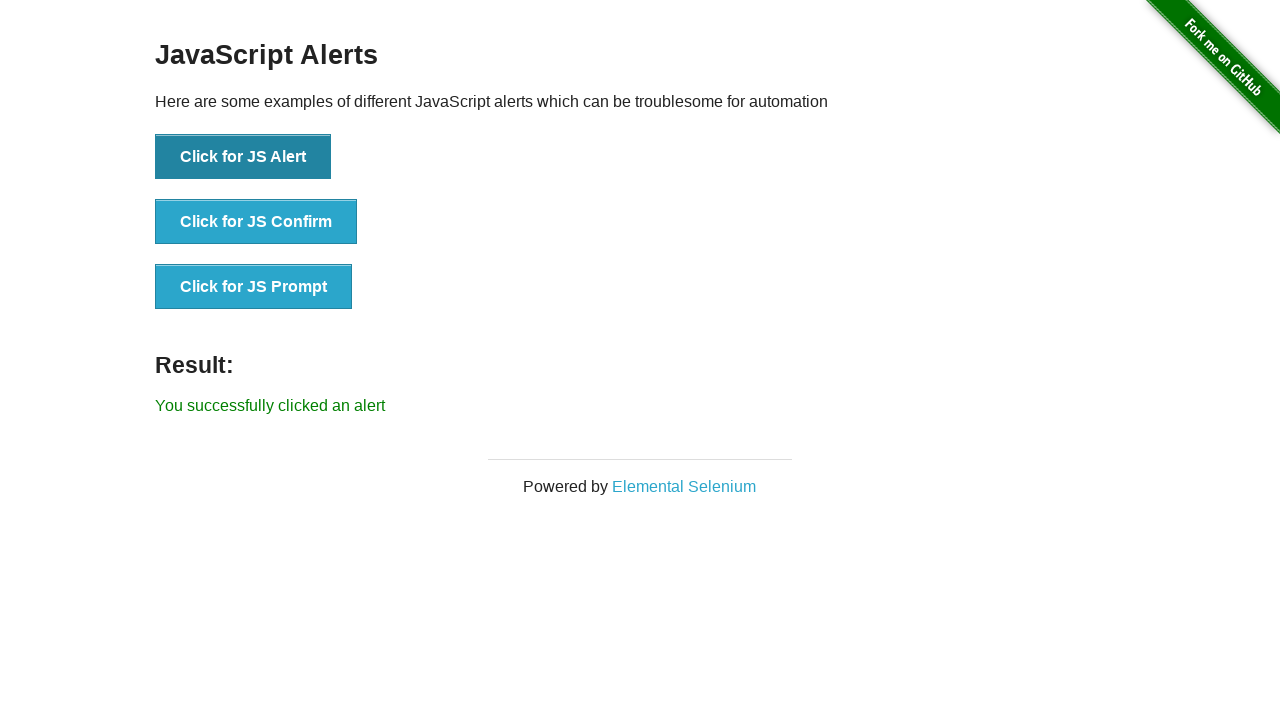